Navigates to the ASUS India website homepage and maximizes the browser window.

Starting URL: https://www.asus.com/in/

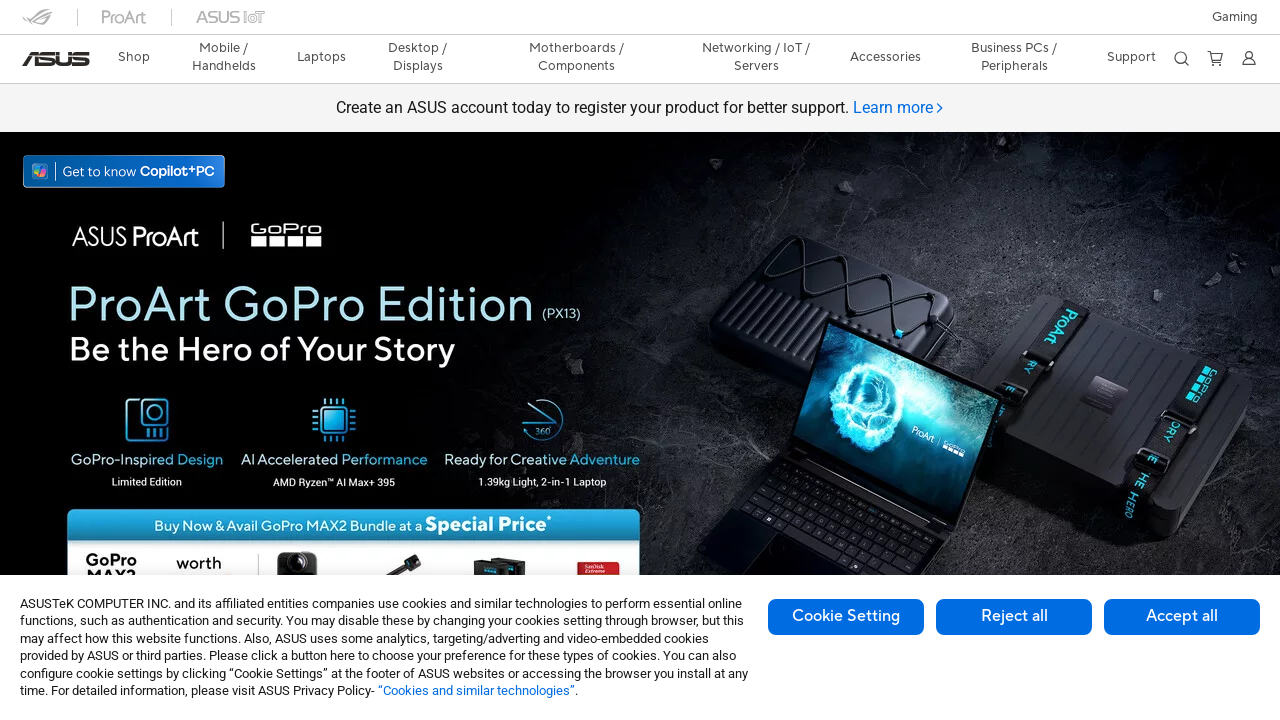

Waited for ASUS India homepage to load (domcontentloaded state)
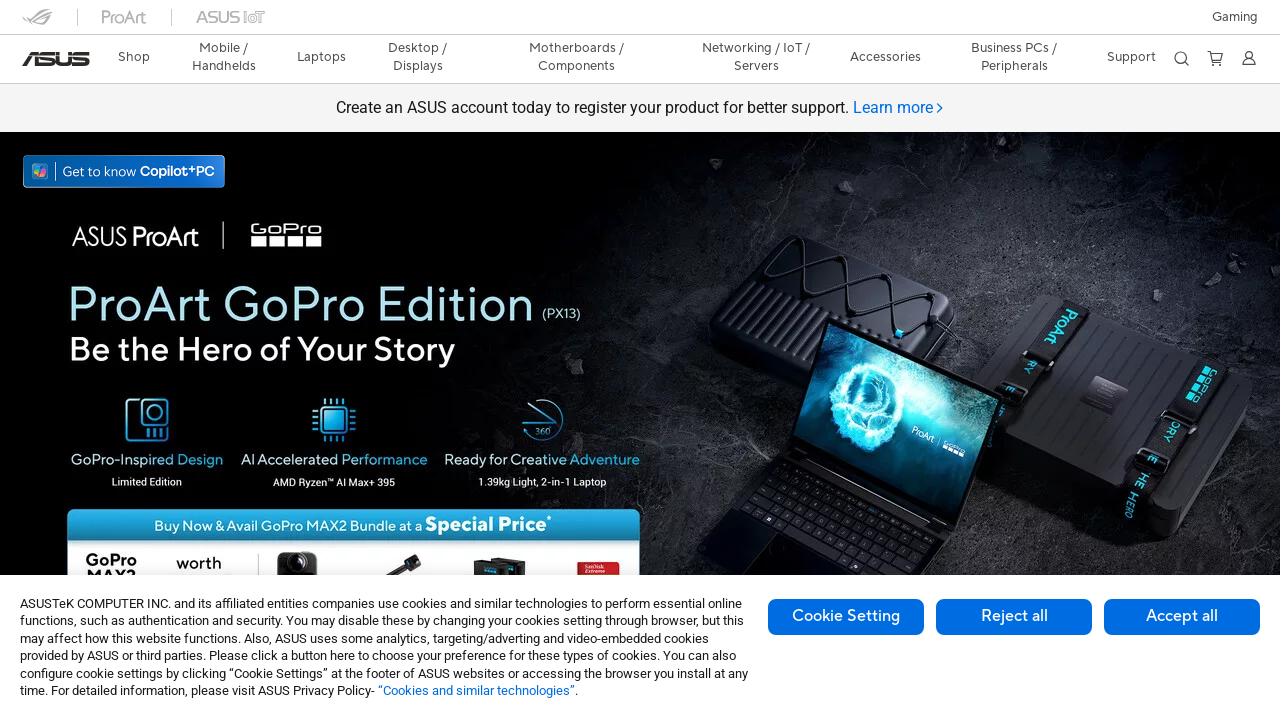

Maximized browser window to 1920x1080
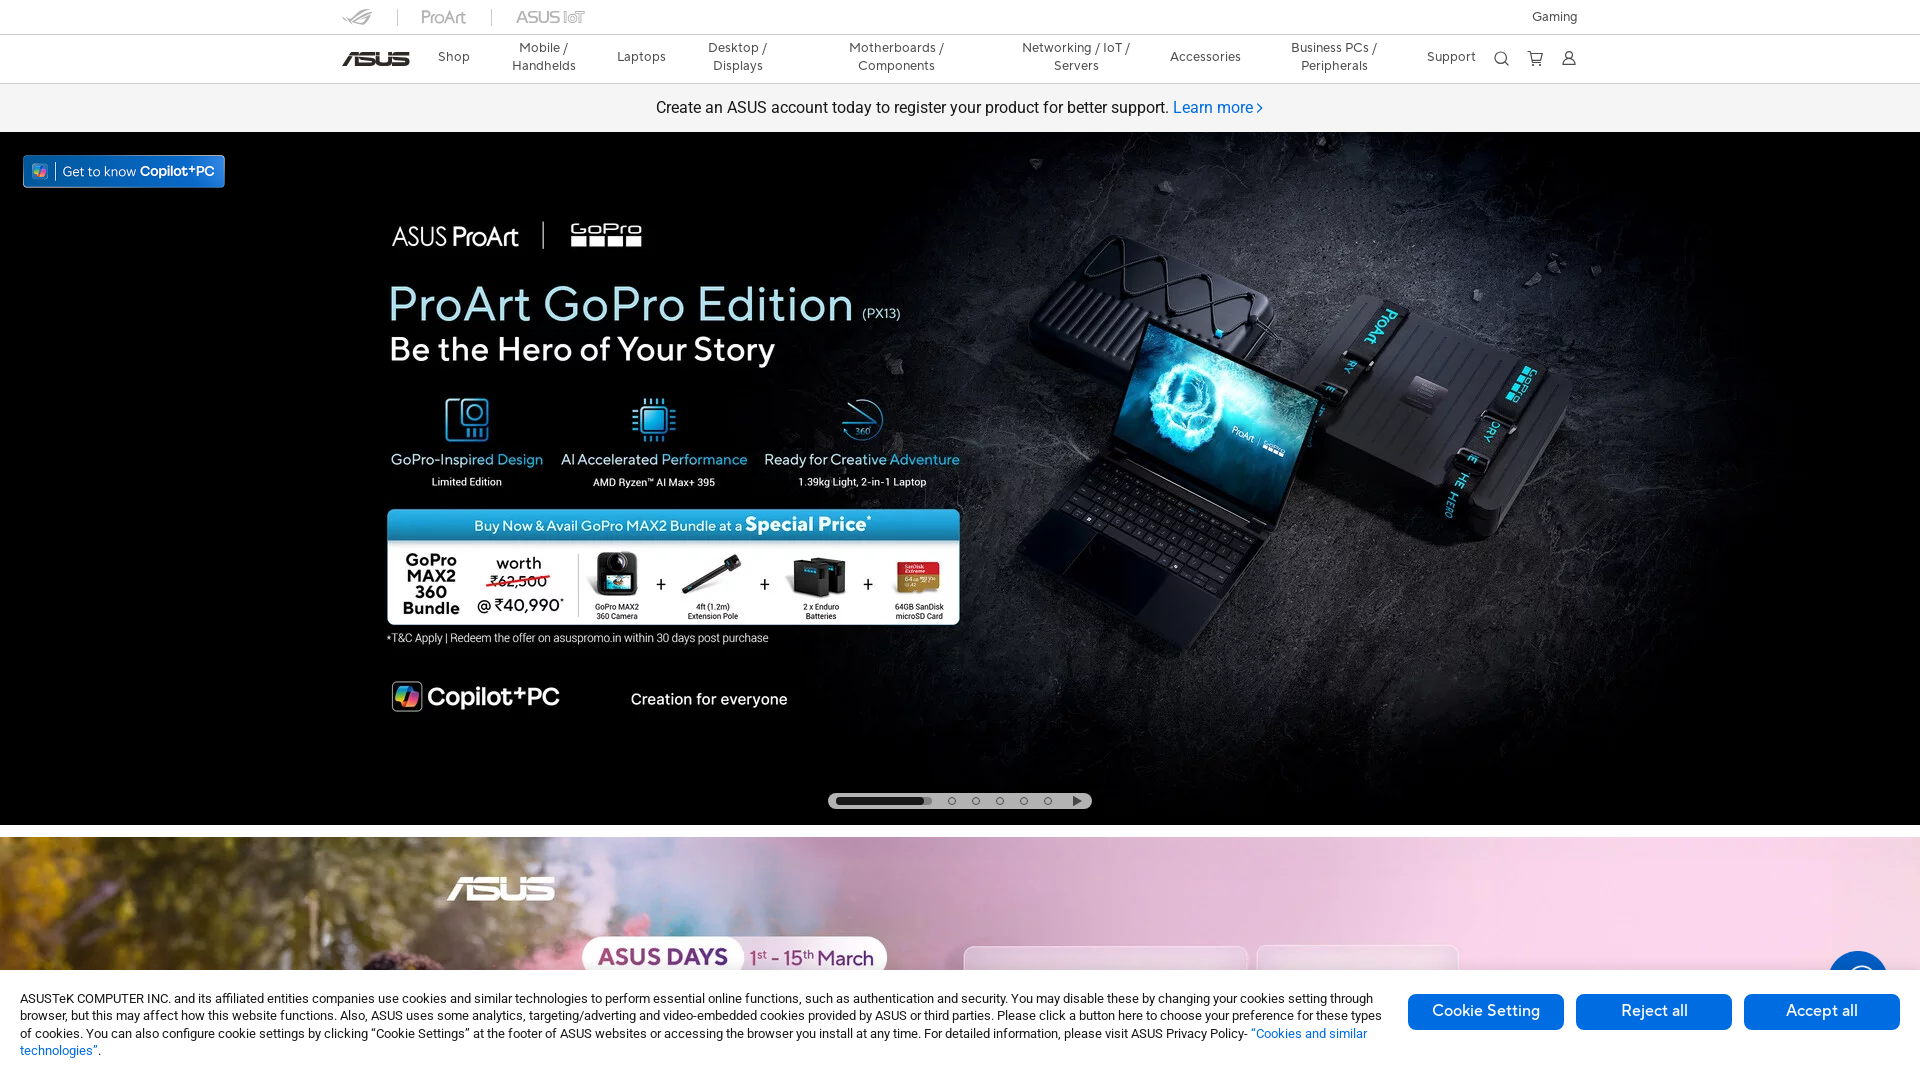

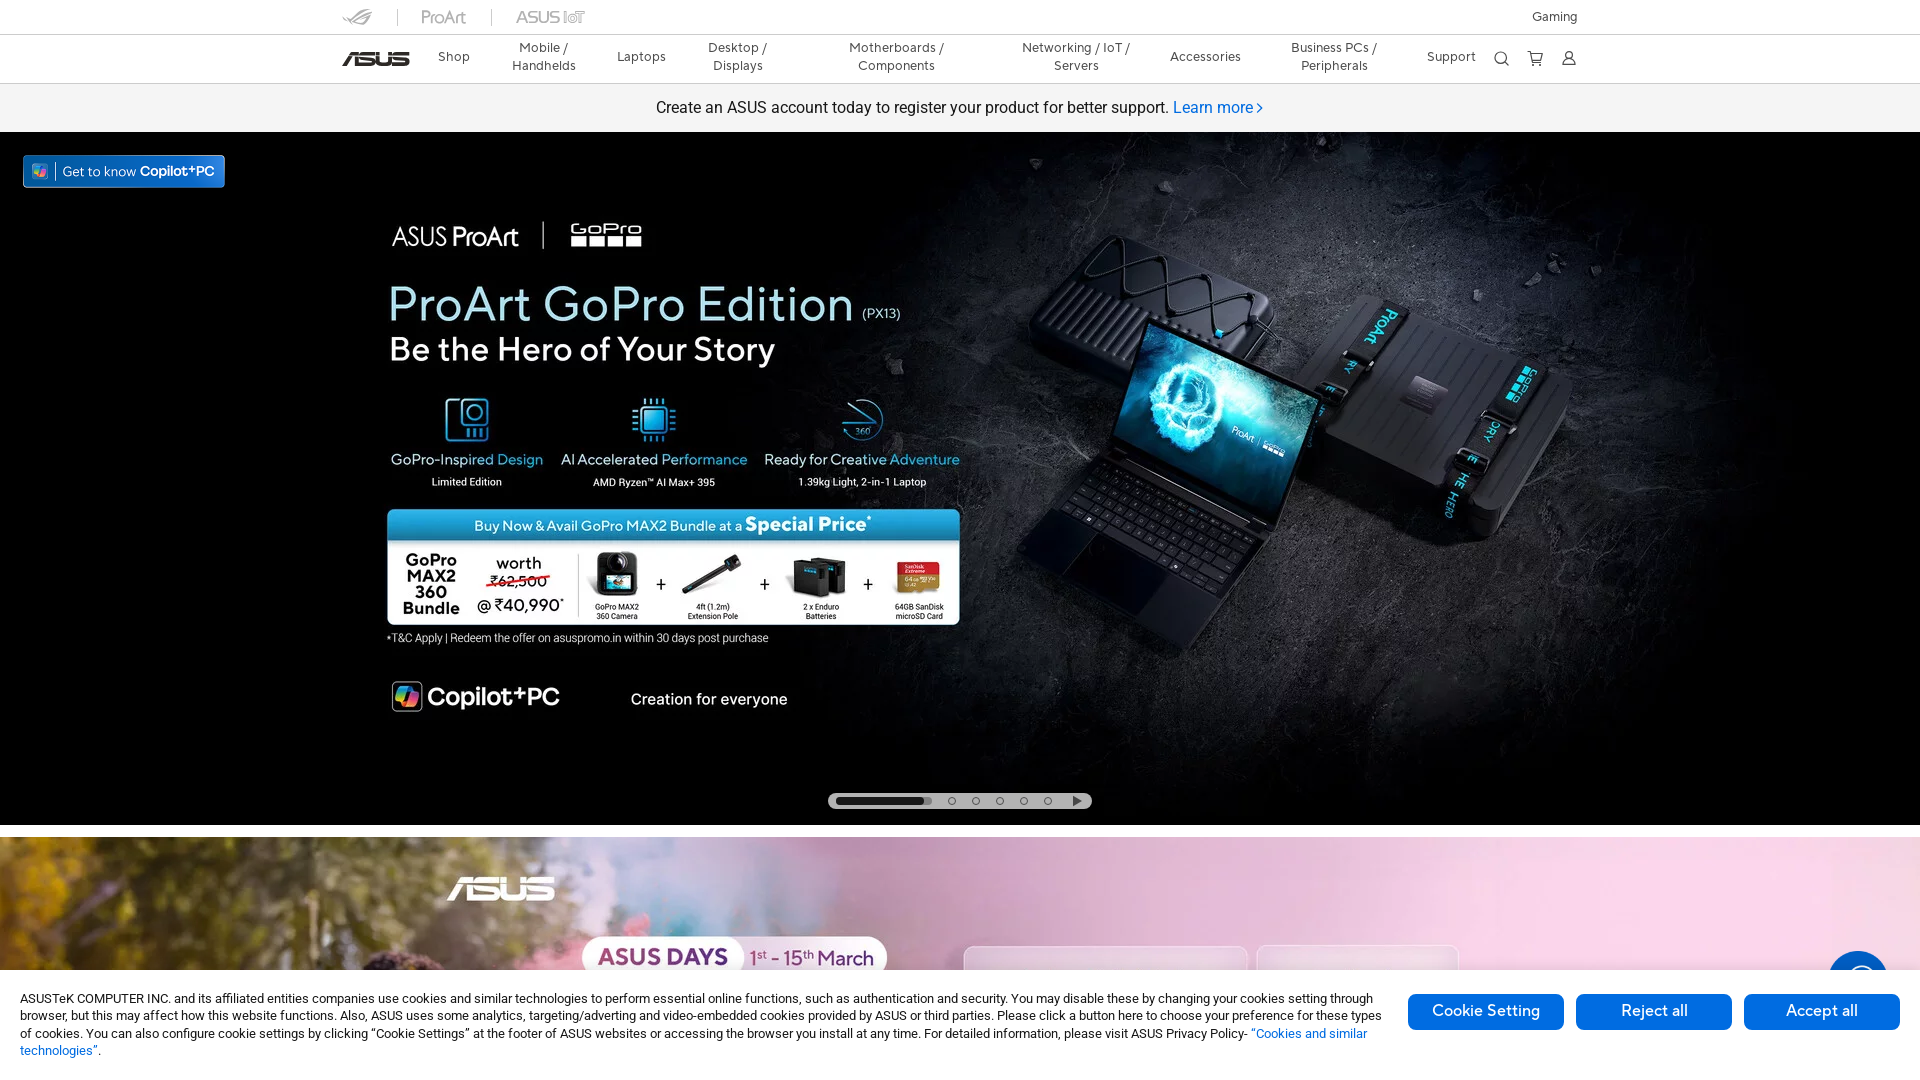